Navigates to the OrangeHRM demo website and waits for the page to load. This is a basic browser automation test that verifies the site is accessible.

Starting URL: https://opensource-demo.orangehrmlive.com/

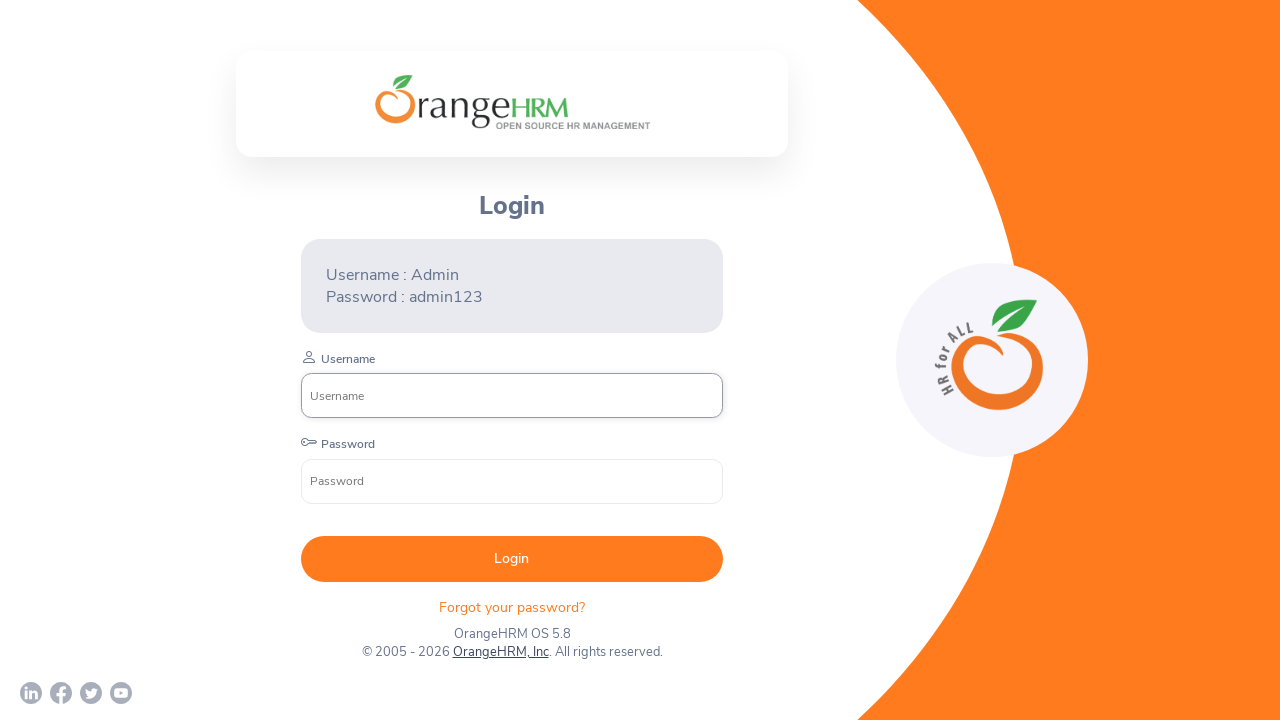

Navigated to OrangeHRM demo website
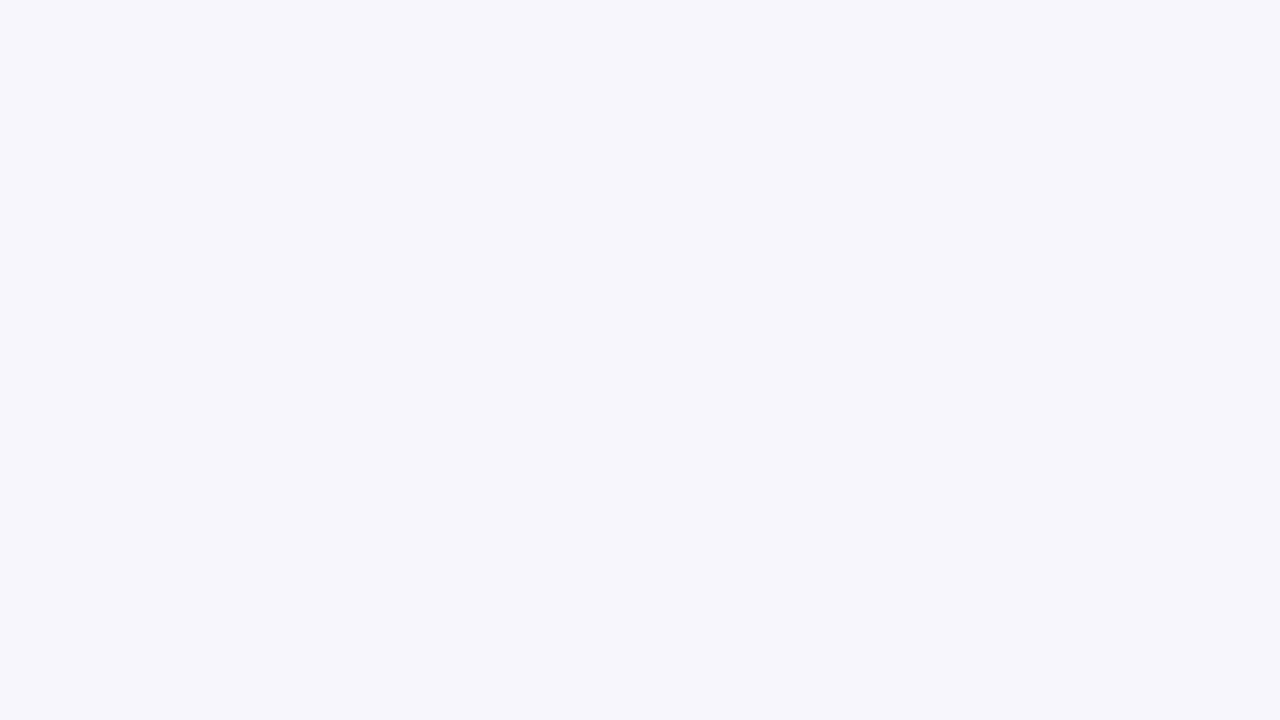

Page DOM content loaded
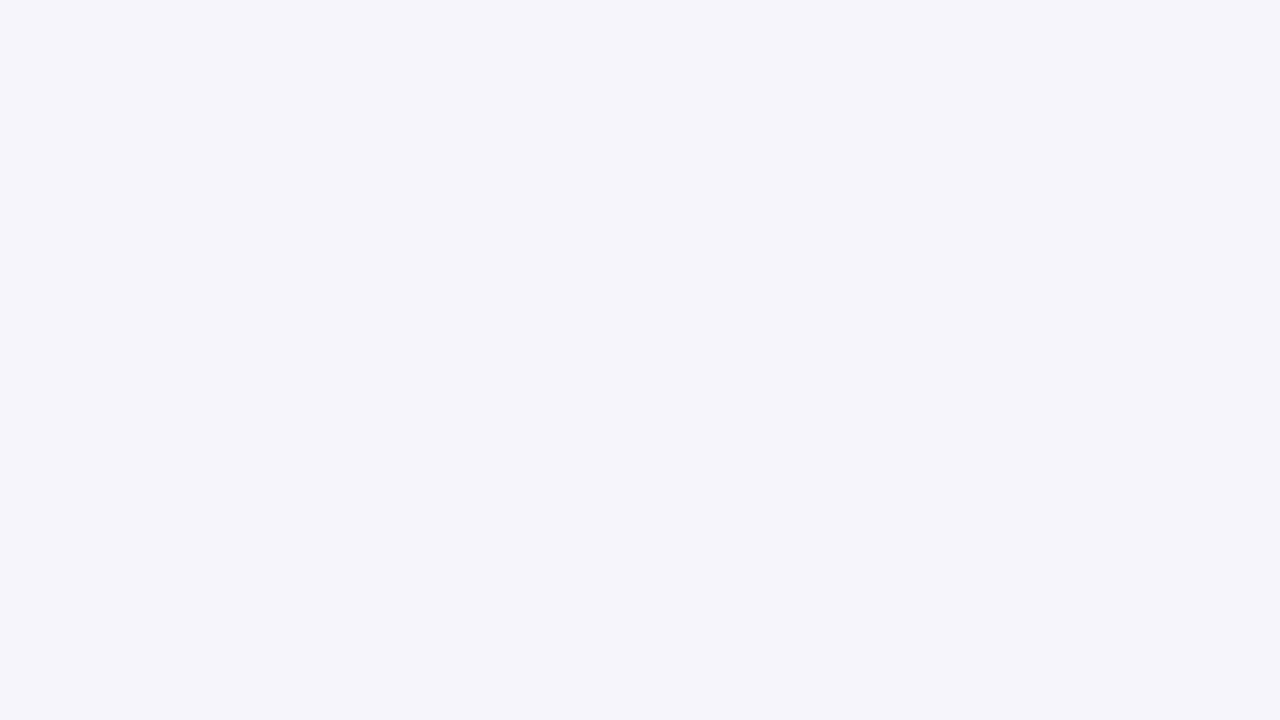

Login form element found and visible - page fully loaded
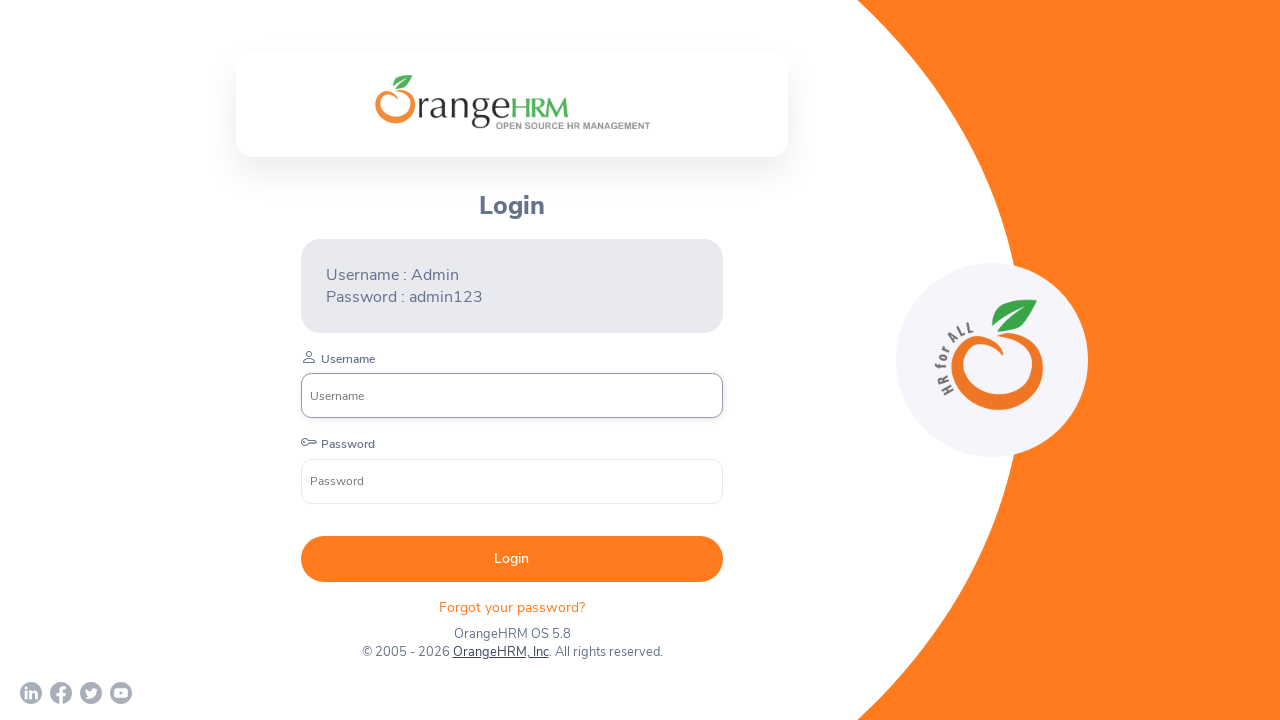

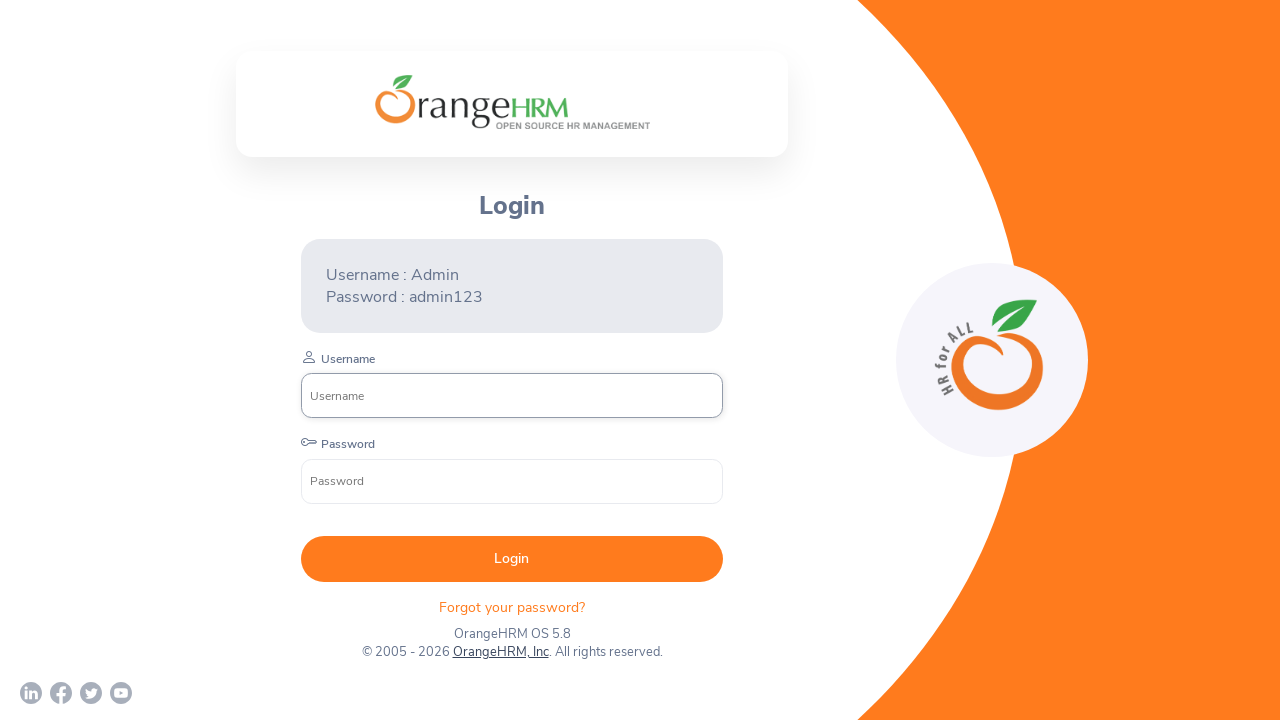